Tests dropdown functionality on a flight booking practice page by selecting origin station (Bangalore) and destination station (Chennai) from dropdown menus.

Starting URL: https://rahulshettyacademy.com/dropdownsPractise/

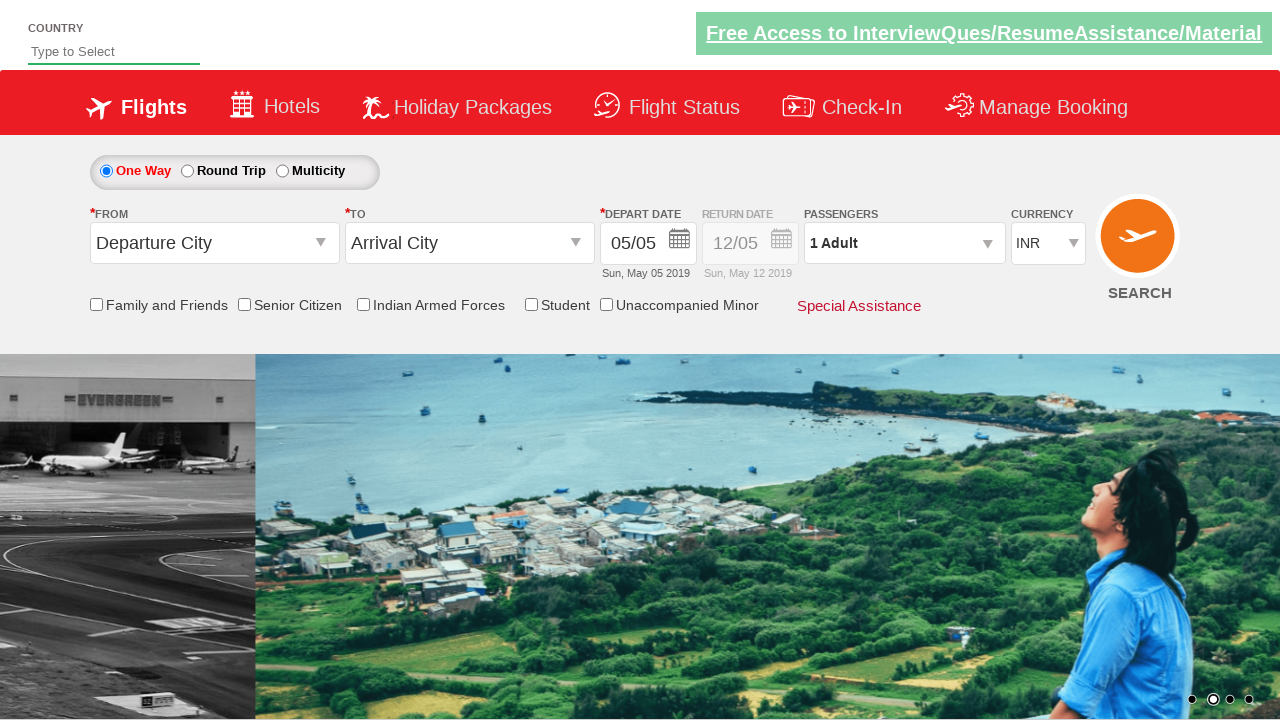

Clicked on origin station dropdown to open it at (214, 243) on #ctl00_mainContent_ddl_originStation1_CTXT
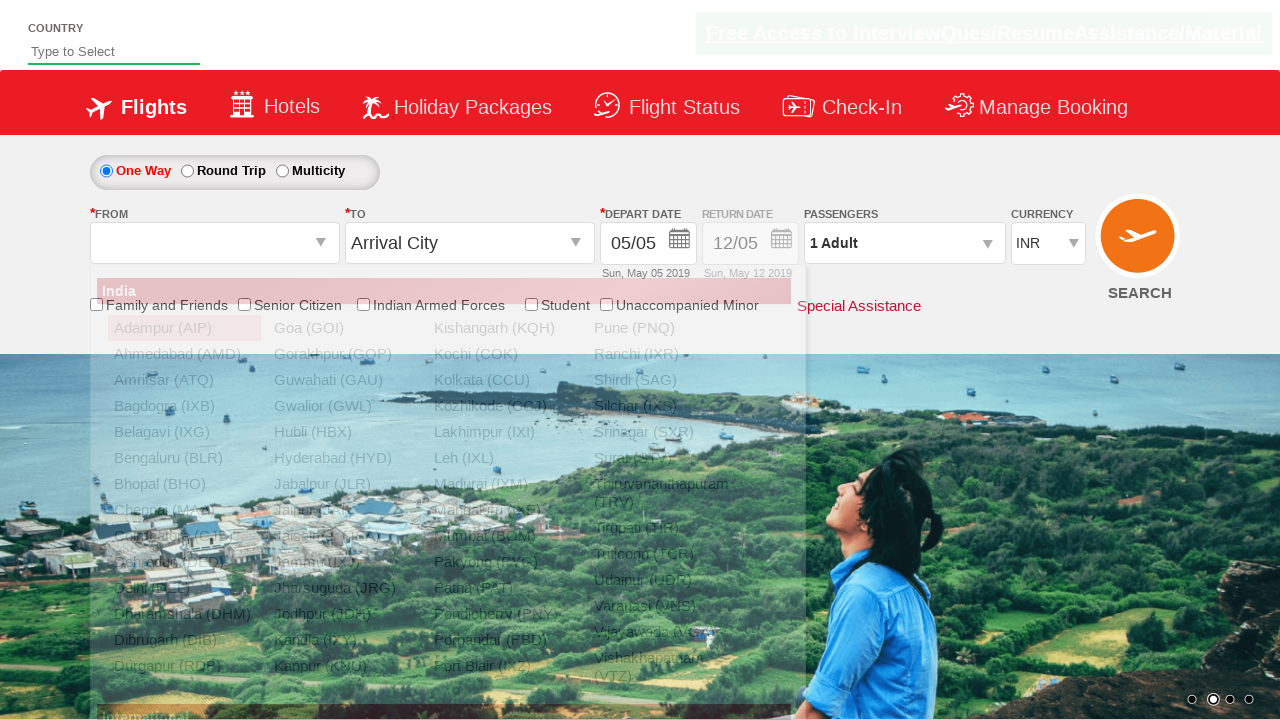

Selected Bangalore (BLR) as origin station at (184, 458) on xpath=//a[@value='BLR']
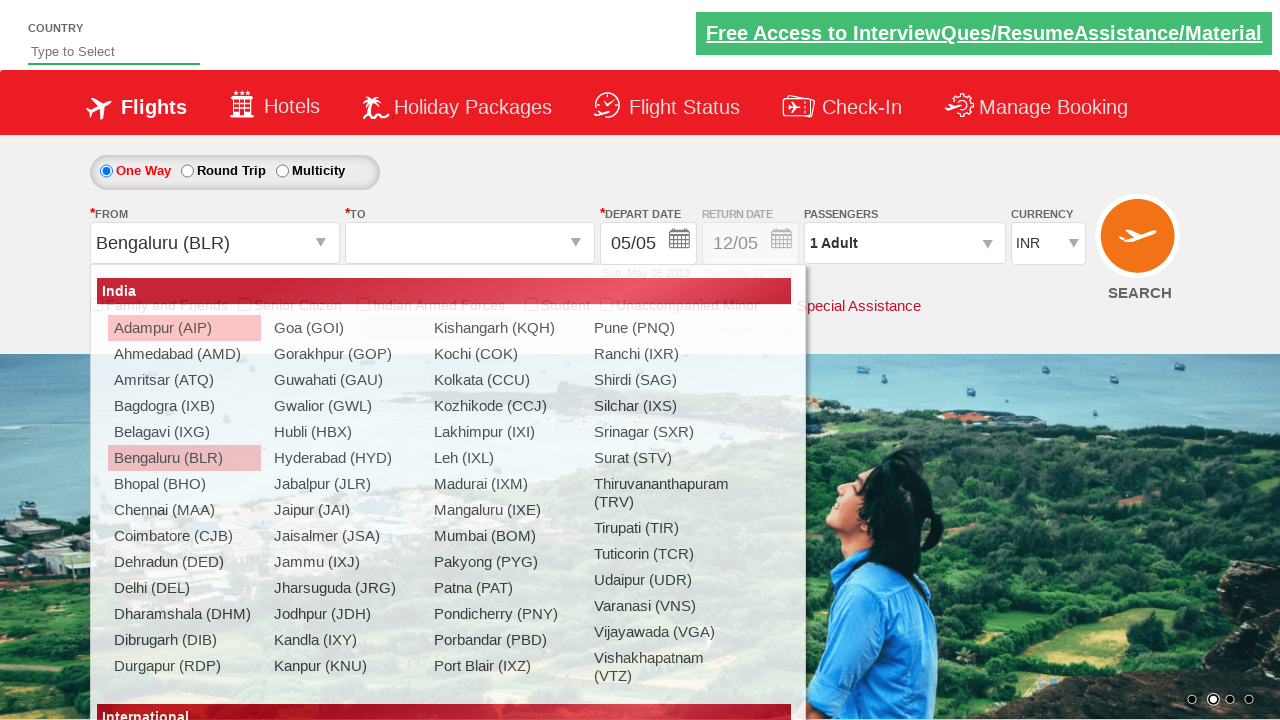

Waited for dropdown interaction to complete
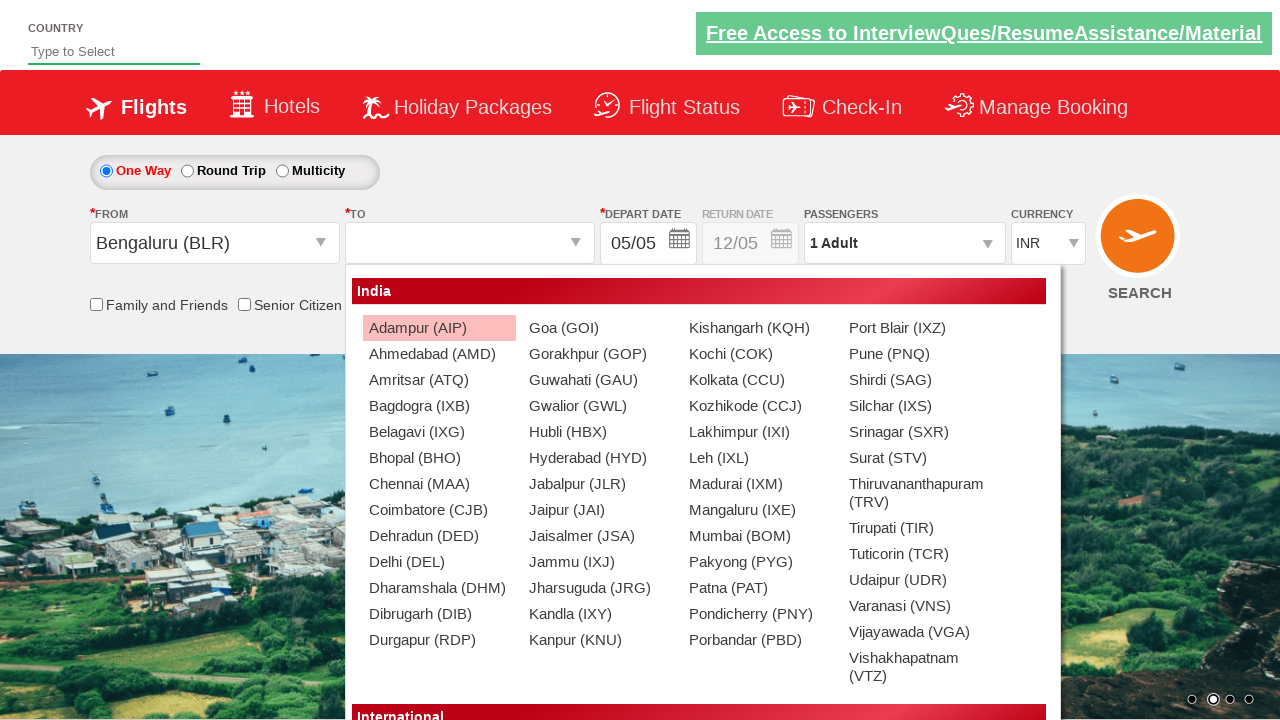

Selected Chennai (MAA) as destination station at (439, 484) on (//a[@value='MAA'])[2]
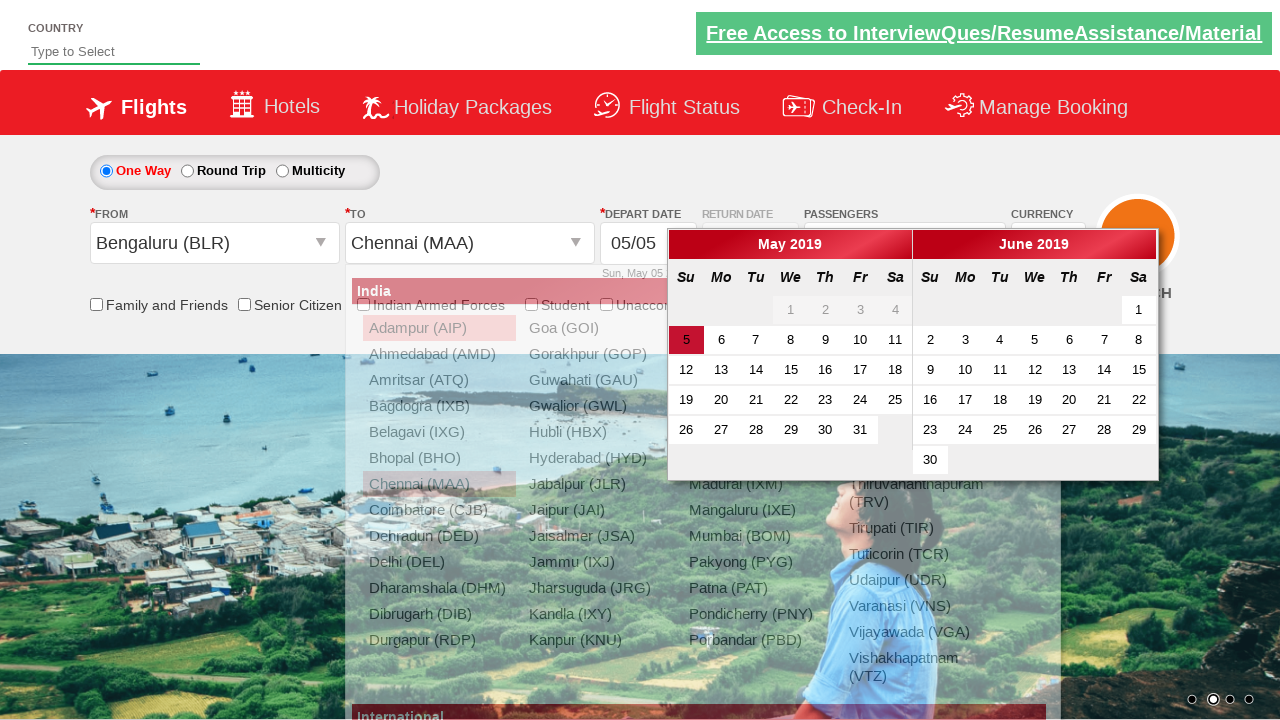

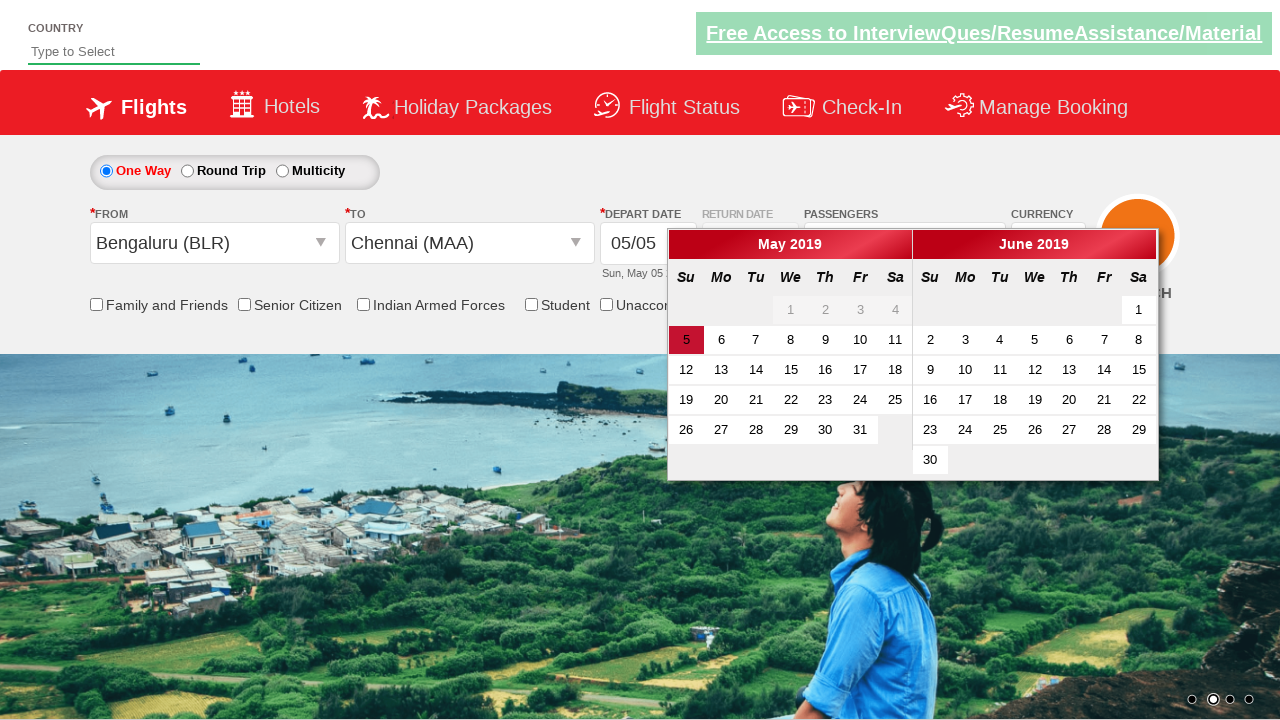